Tests dynamic loading with a 5 second wait, clicking start button and verifying the loaded text equals "Hello World!"

Starting URL: https://automationfc.github.io/dynamic-loading/

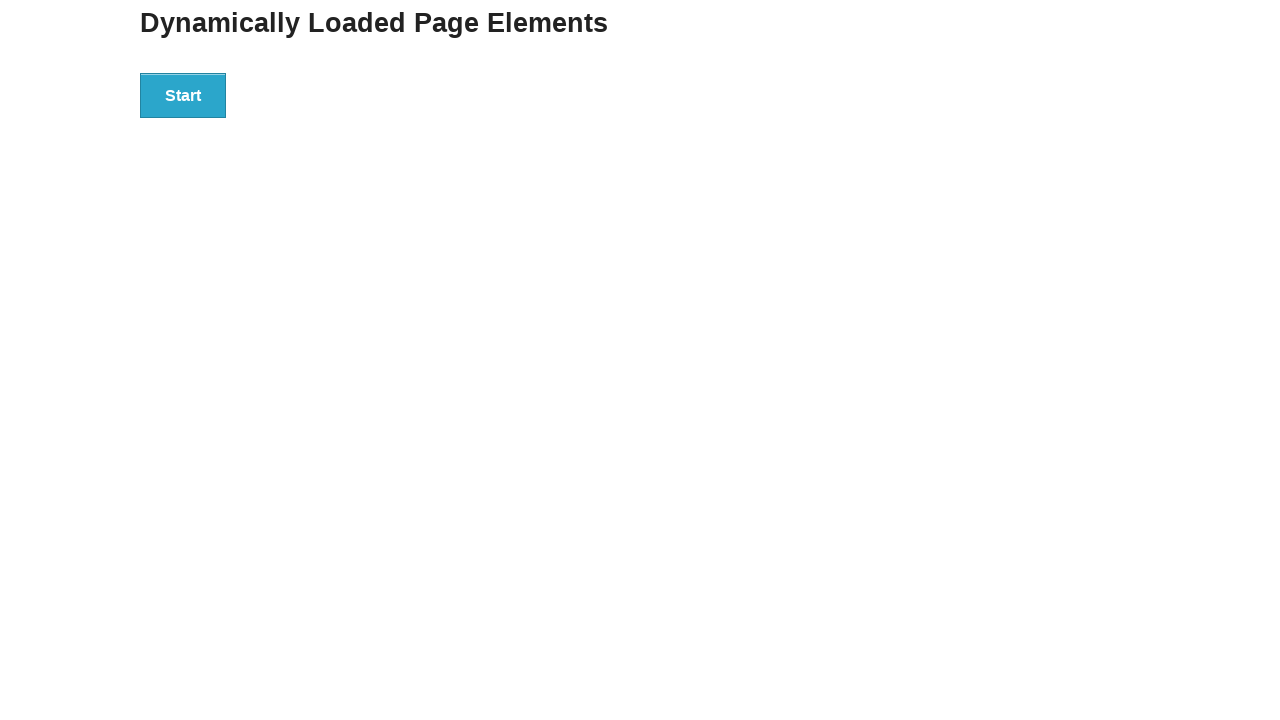

Clicked start button to trigger dynamic loading at (183, 95) on div#start>button
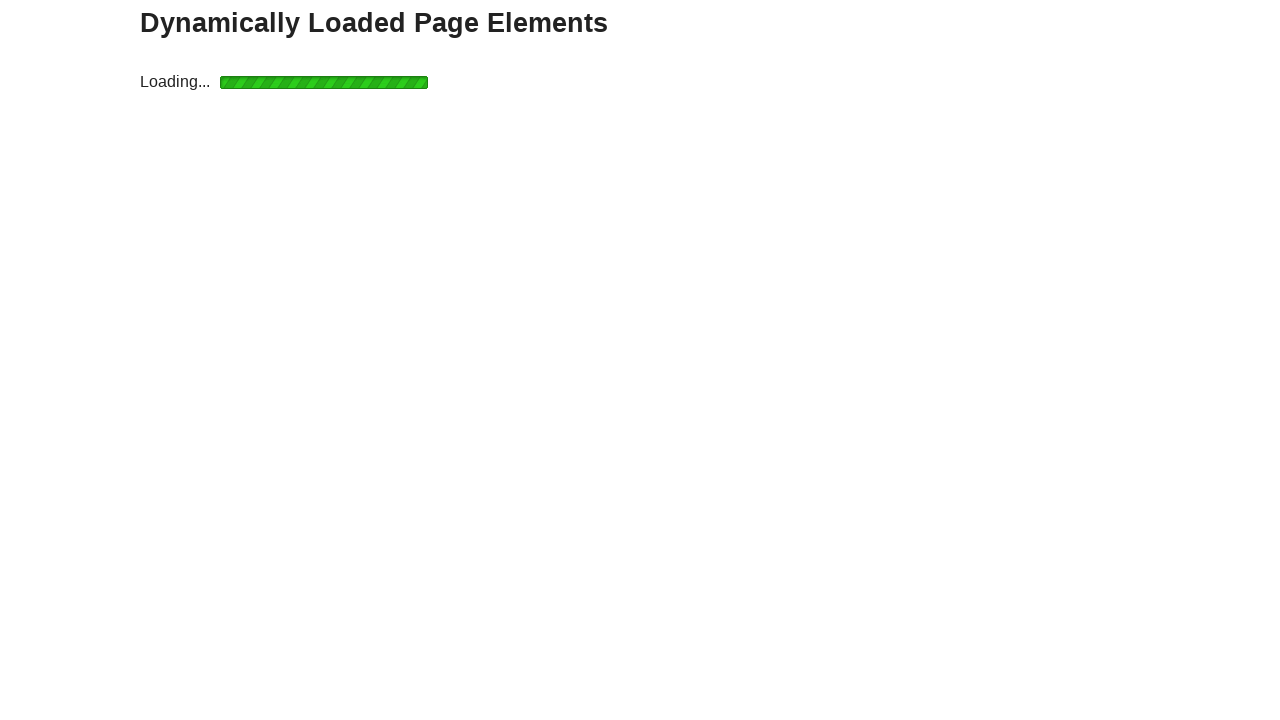

Waited 5 seconds for dynamic content to load
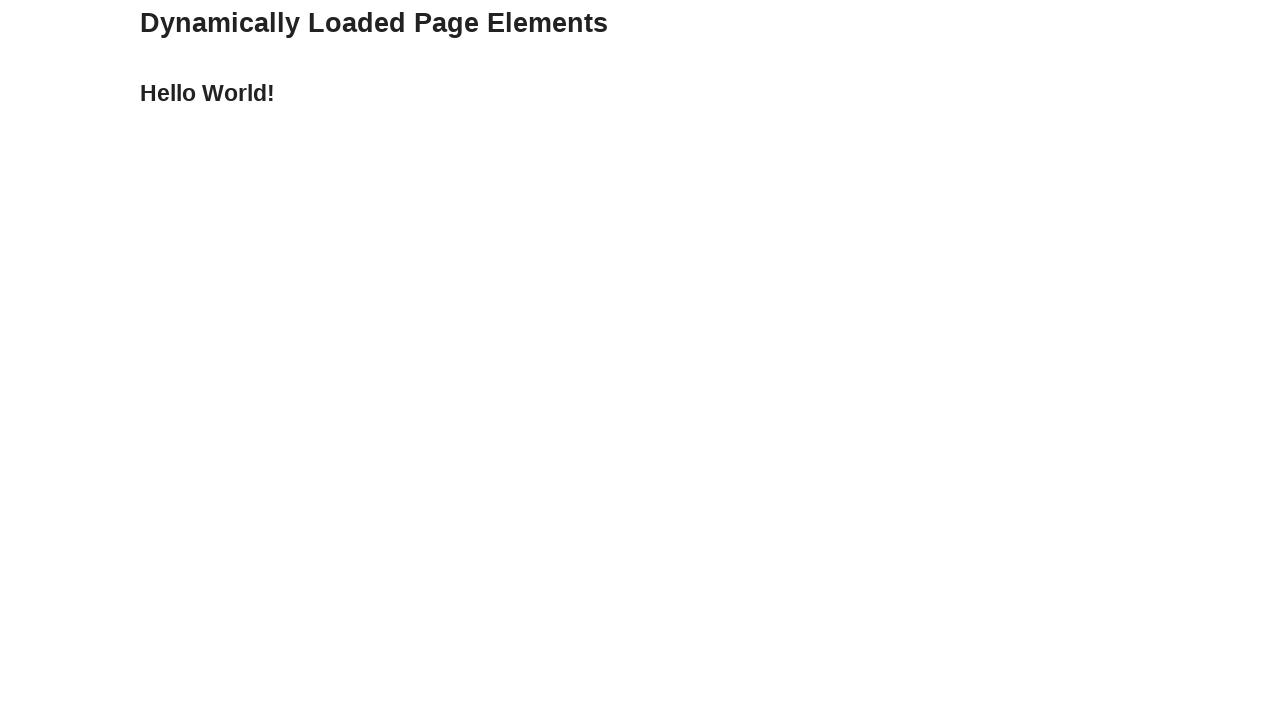

Verified loaded text equals 'Hello World!'
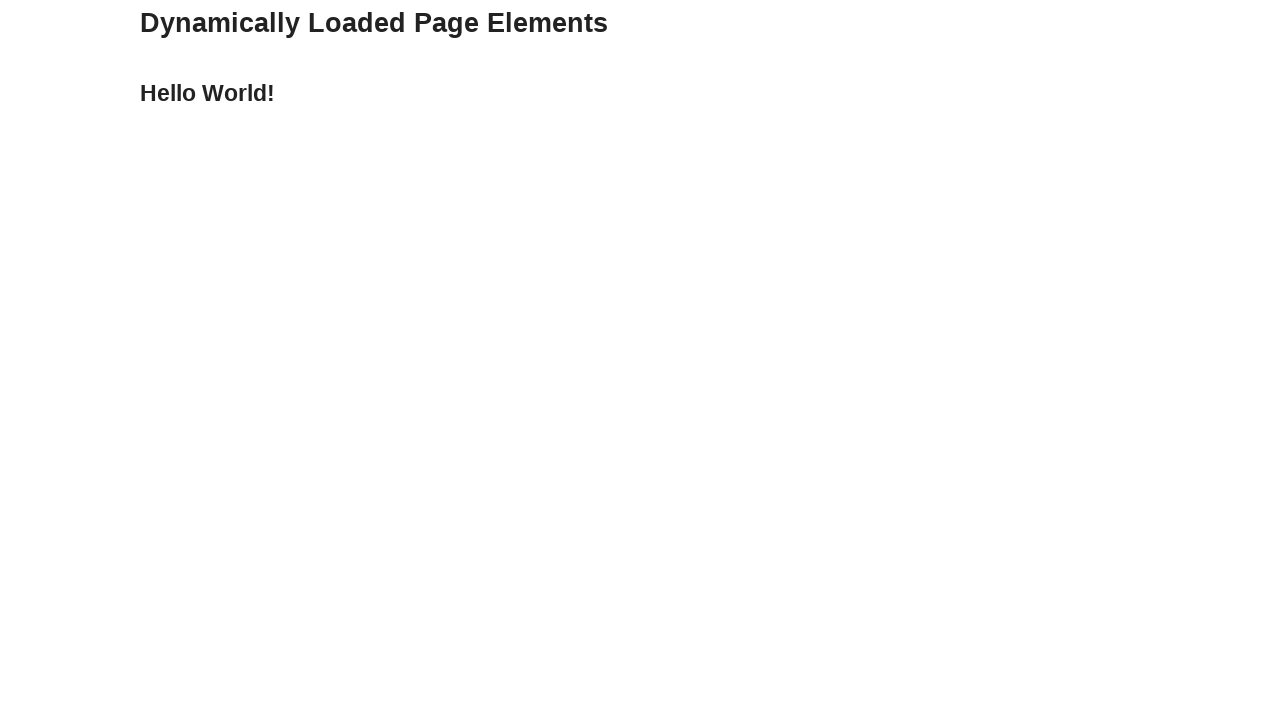

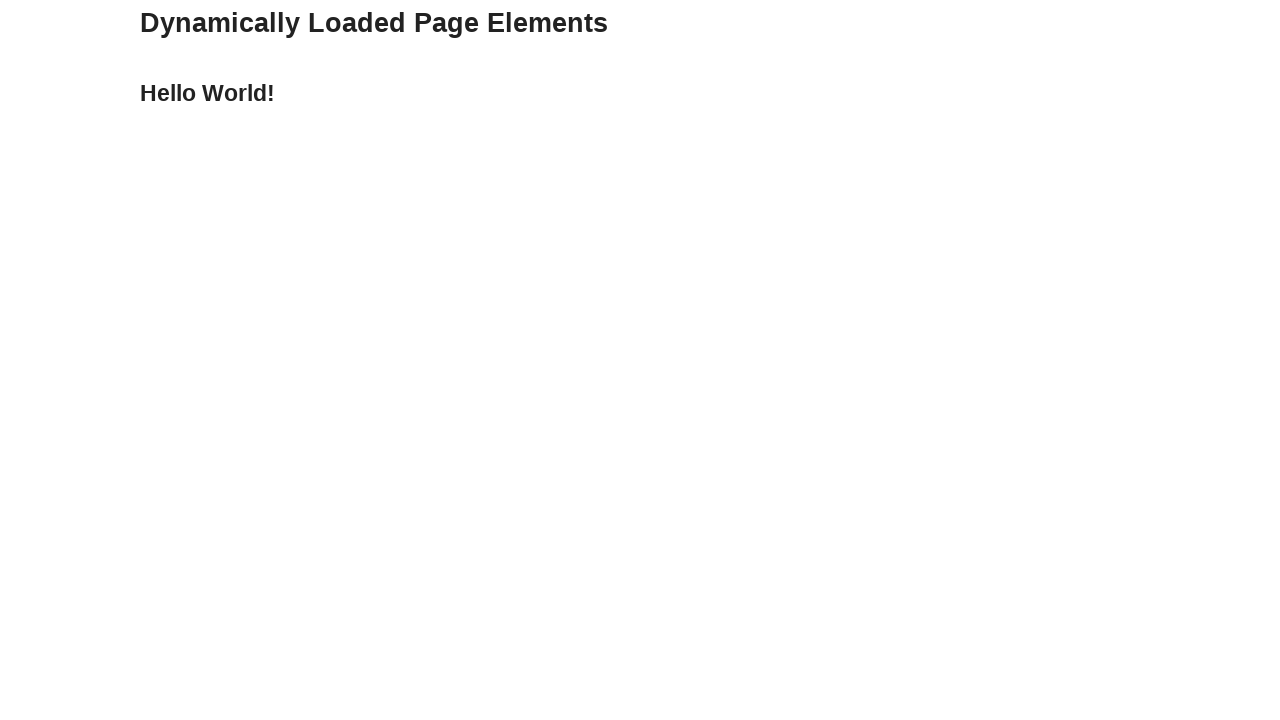